Navigates to Selenium website and scrolls to end of page using keyboard shortcut

Starting URL: https://www.selenium.dev/

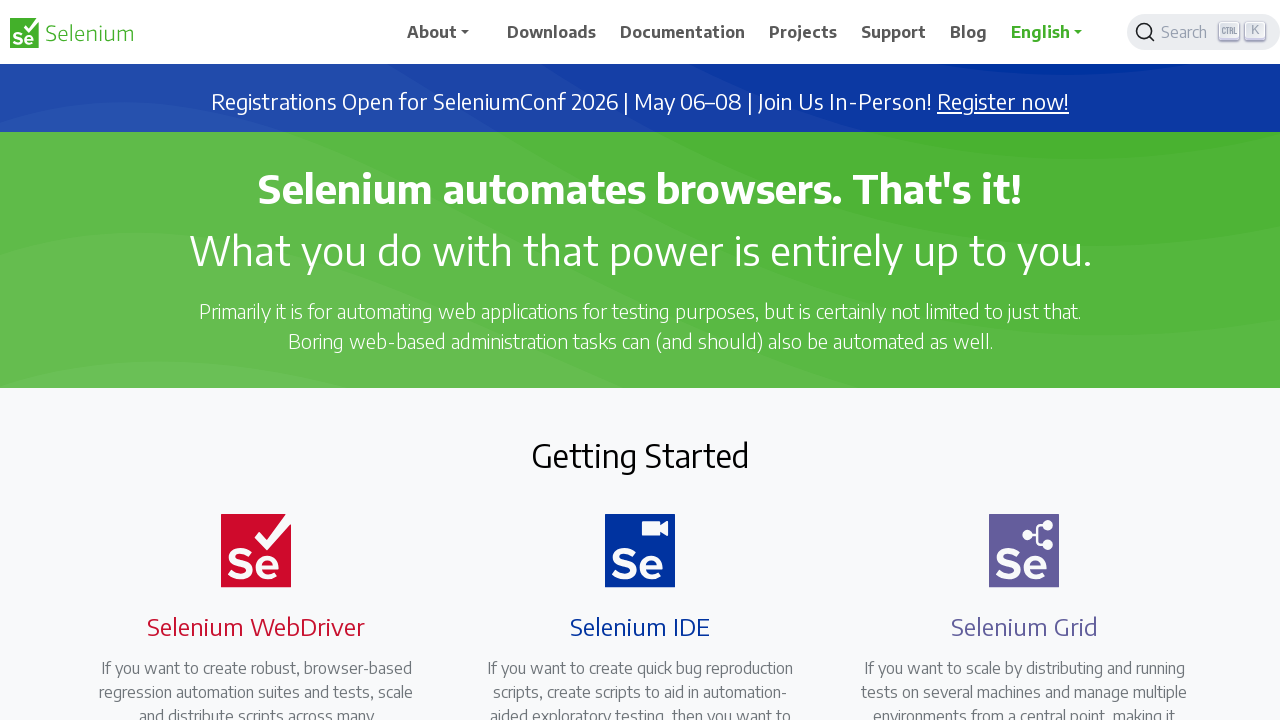

Pressed Control+End to scroll to end of page
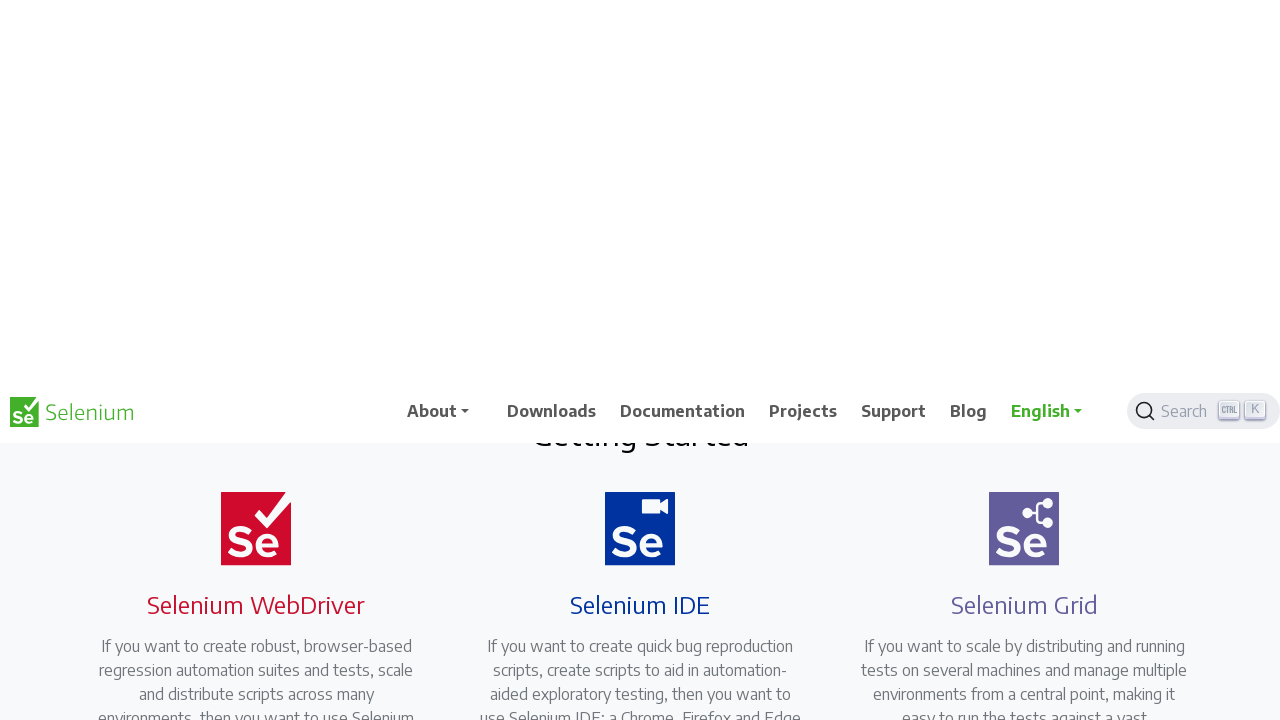

Waited 1 second for scroll to complete
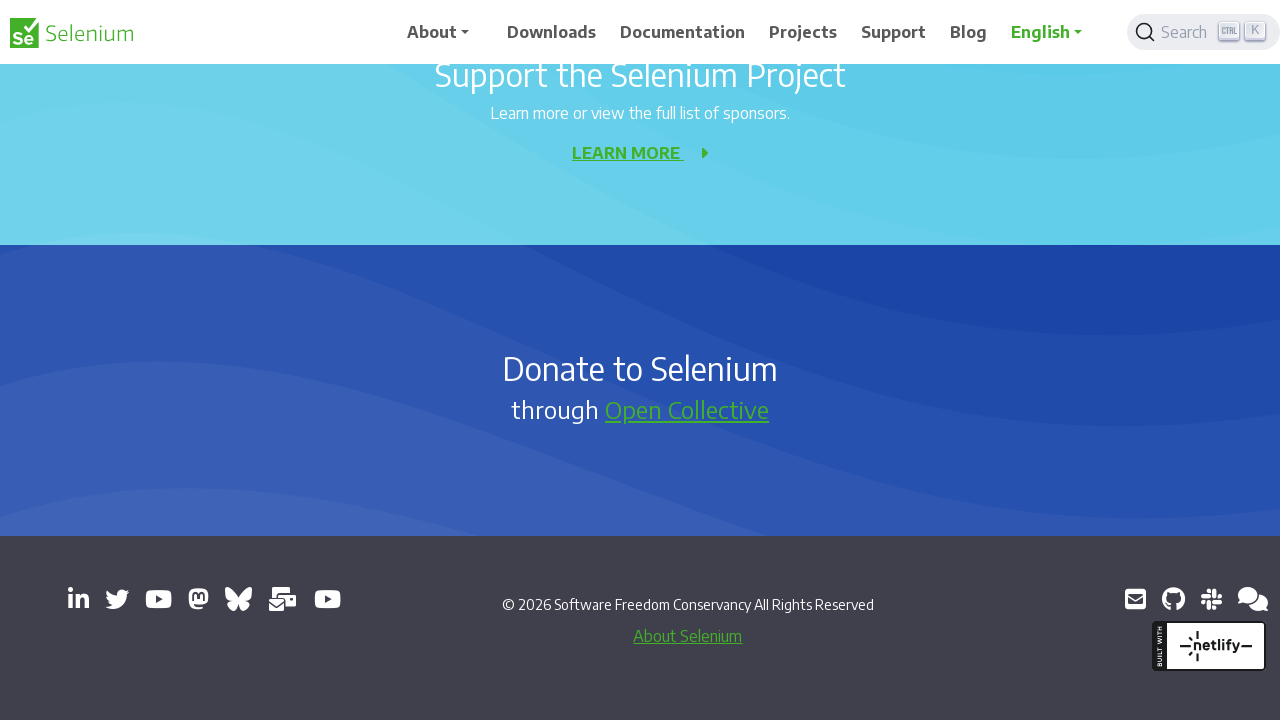

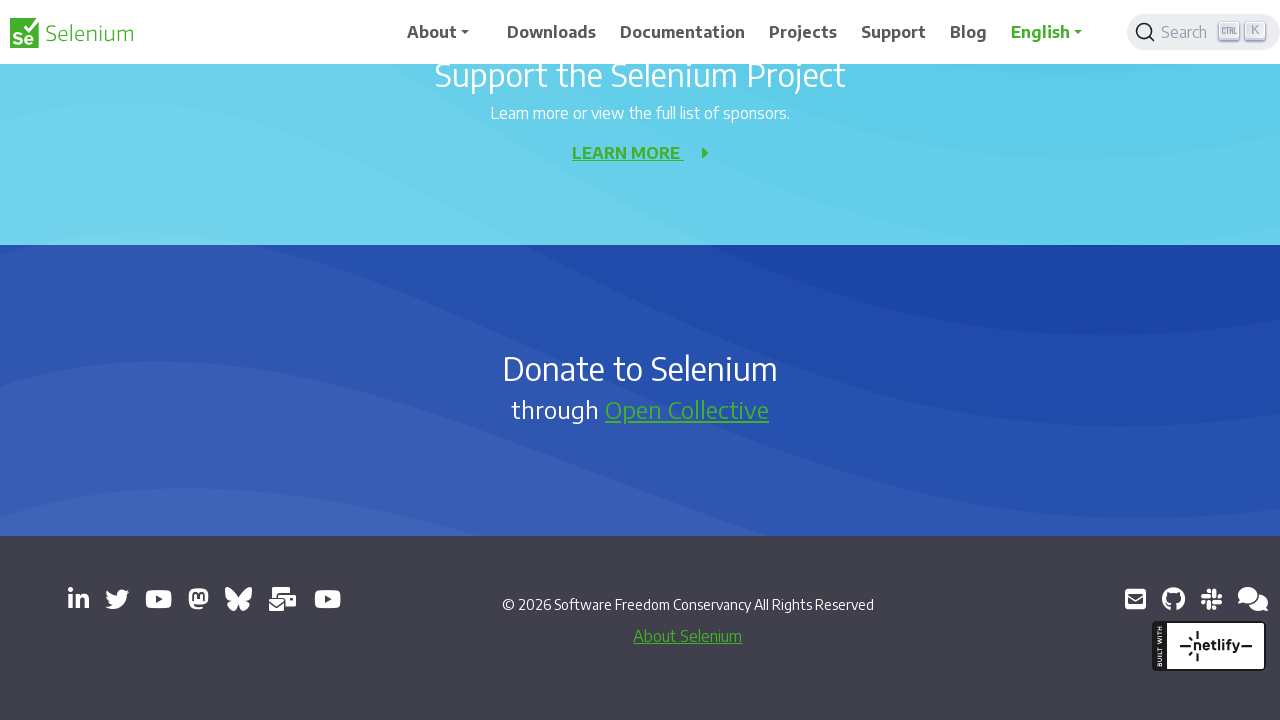